Navigates to Playwright documentation, clicks through to the Writing tests section, uses the search functionality to find information about the click method, and verifies headings are visible.

Starting URL: https://playwright.dev/

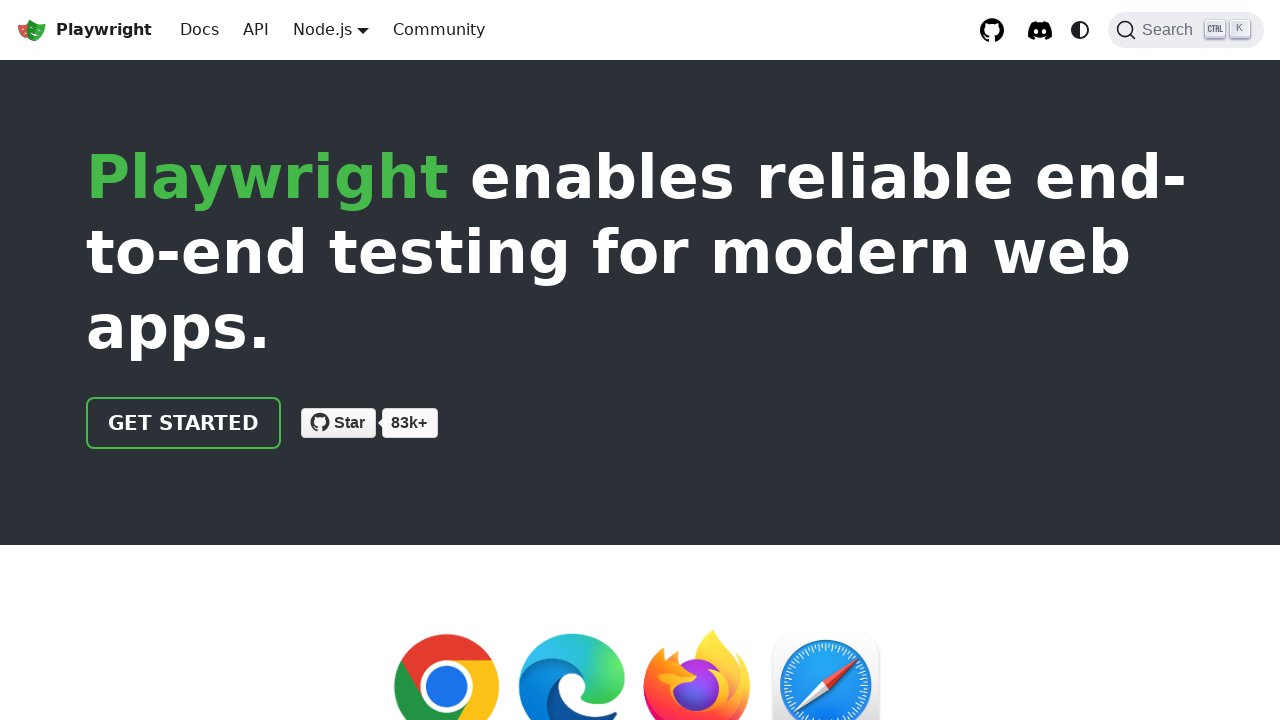

Clicked Docs link in navigation at (200, 30) on internal:role=link[name="Docs"i]
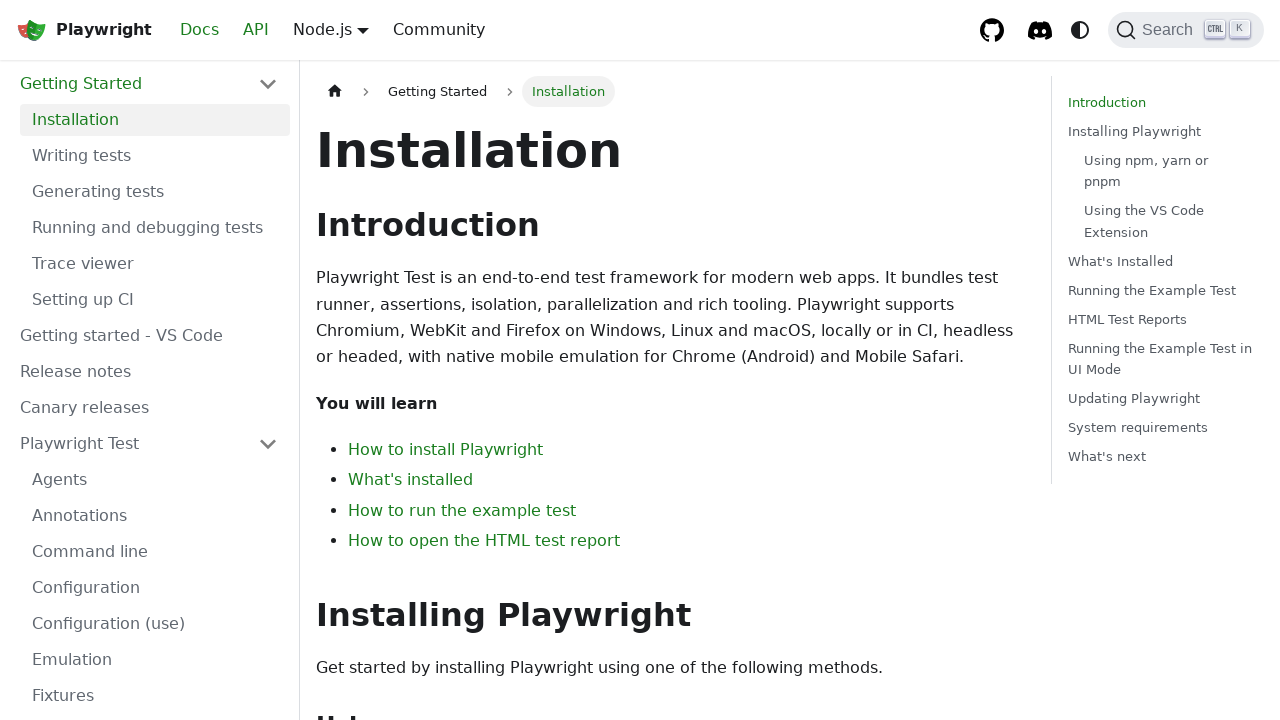

Clicked Writing tests link at (155, 156) on internal:role=link[name="Writing tests"s]
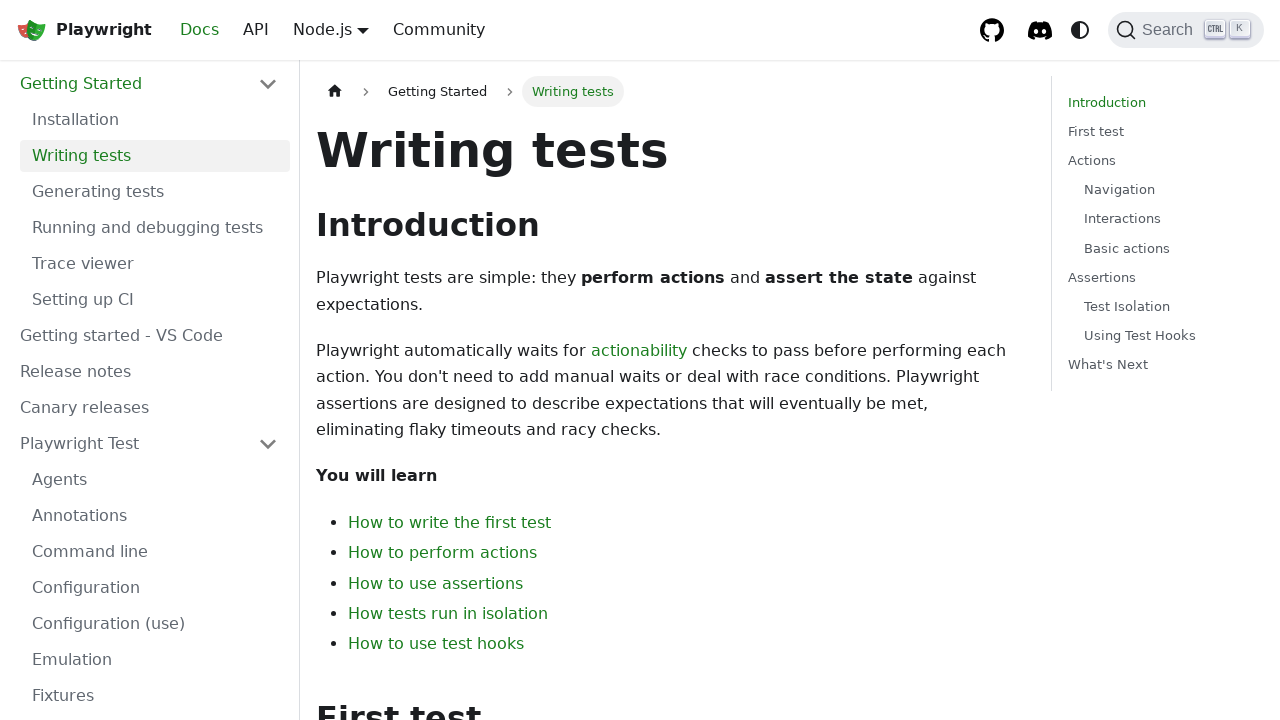

Clicked Writing tests heading at (668, 150) on internal:role=heading[name="Writing tests"i]
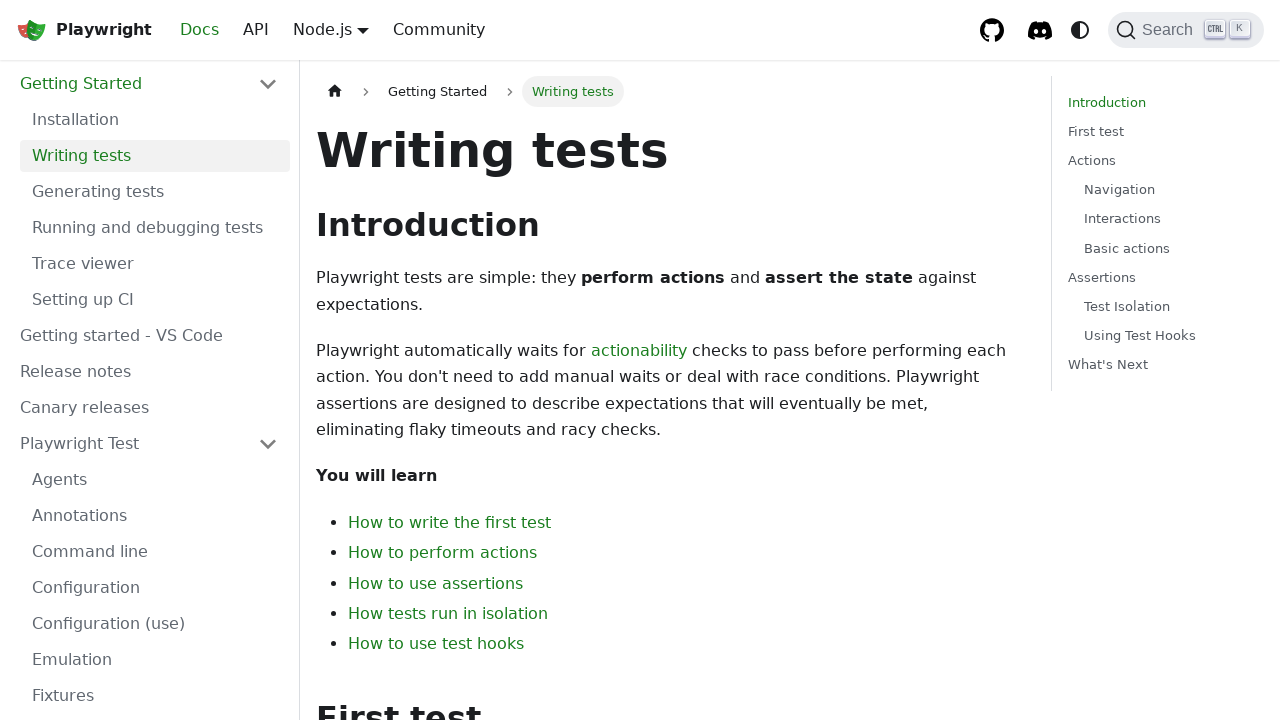

Verified Writing tests heading is visible
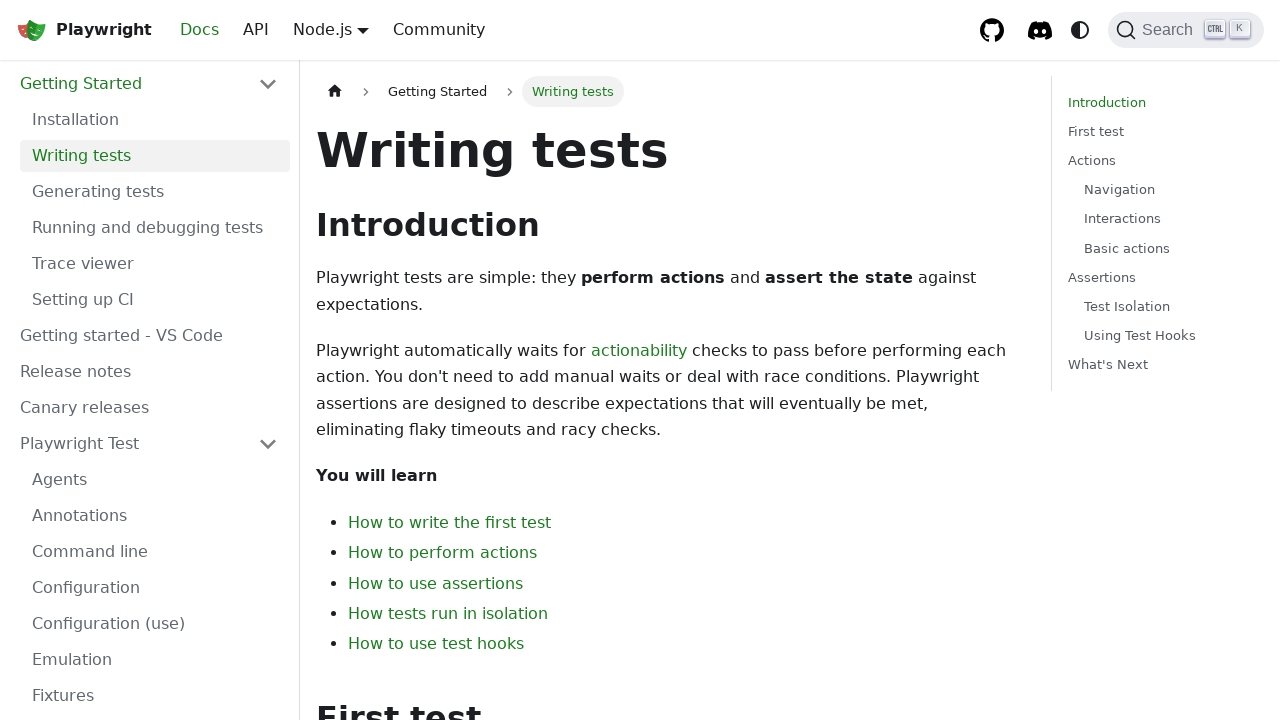

Clicked Search button at (1186, 30) on internal:label="Search"i
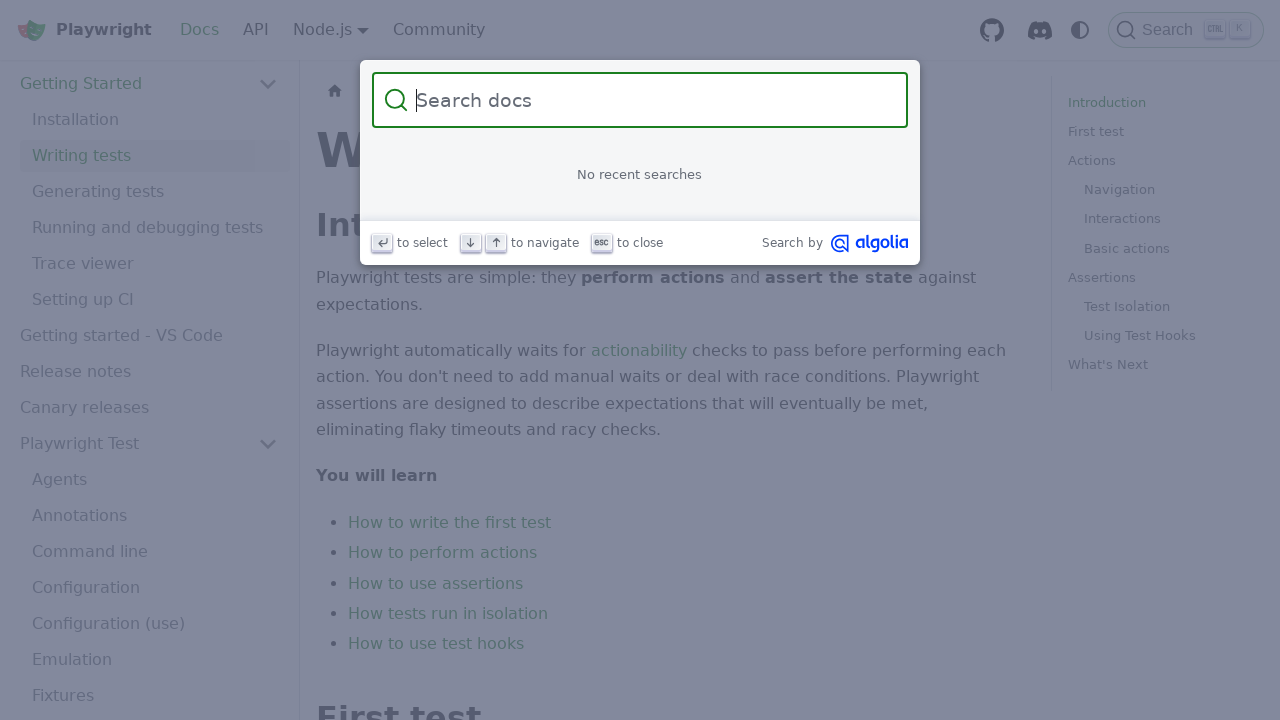

Clicked search input field at (652, 100) on internal:attr=[placeholder="Search docs"i]
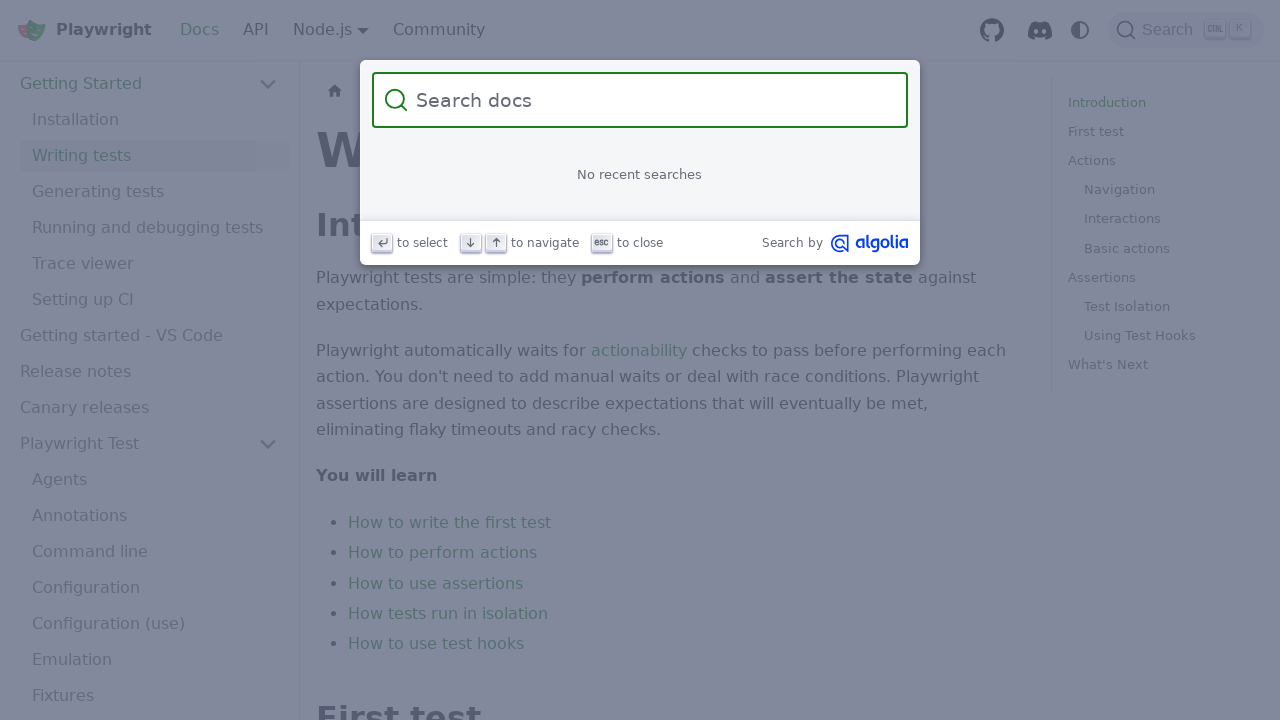

Filled search field with '.Click' on internal:attr=[placeholder="Search docs"i]
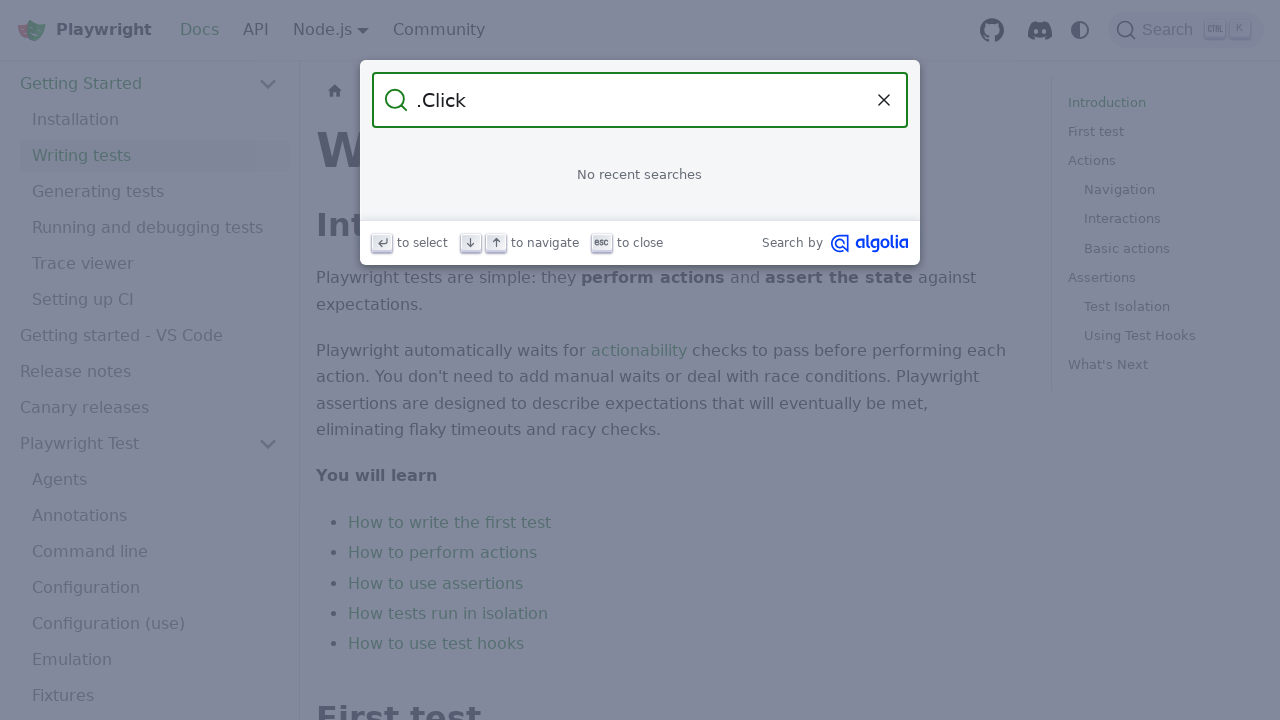

Clicked click Locator search result at (640, 588) on internal:role=link[name="click​ Locator"i]
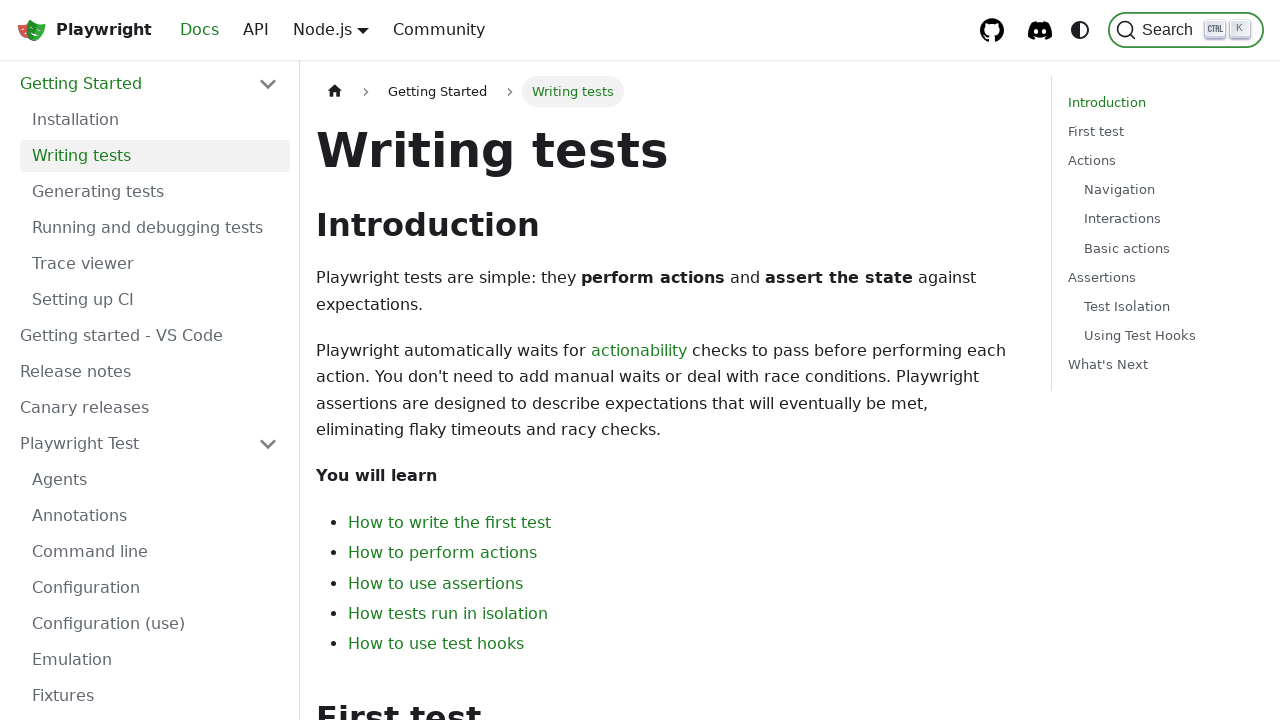

Verified click method heading is visible
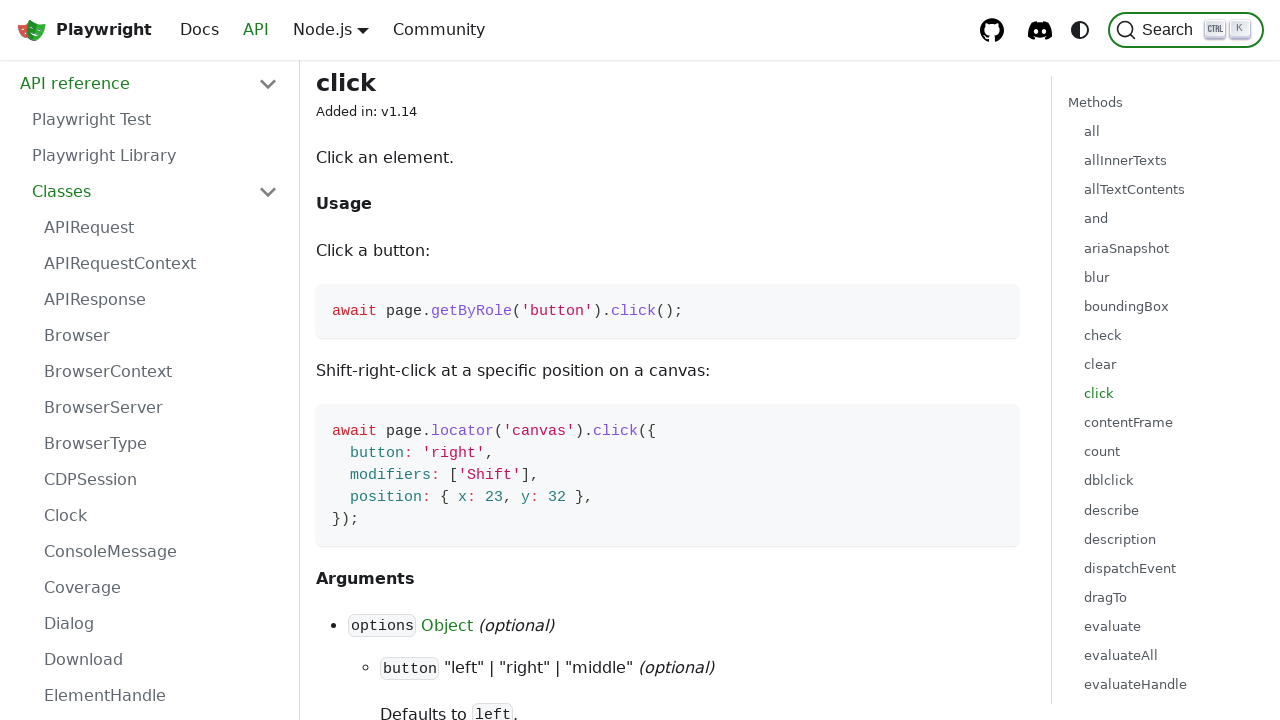

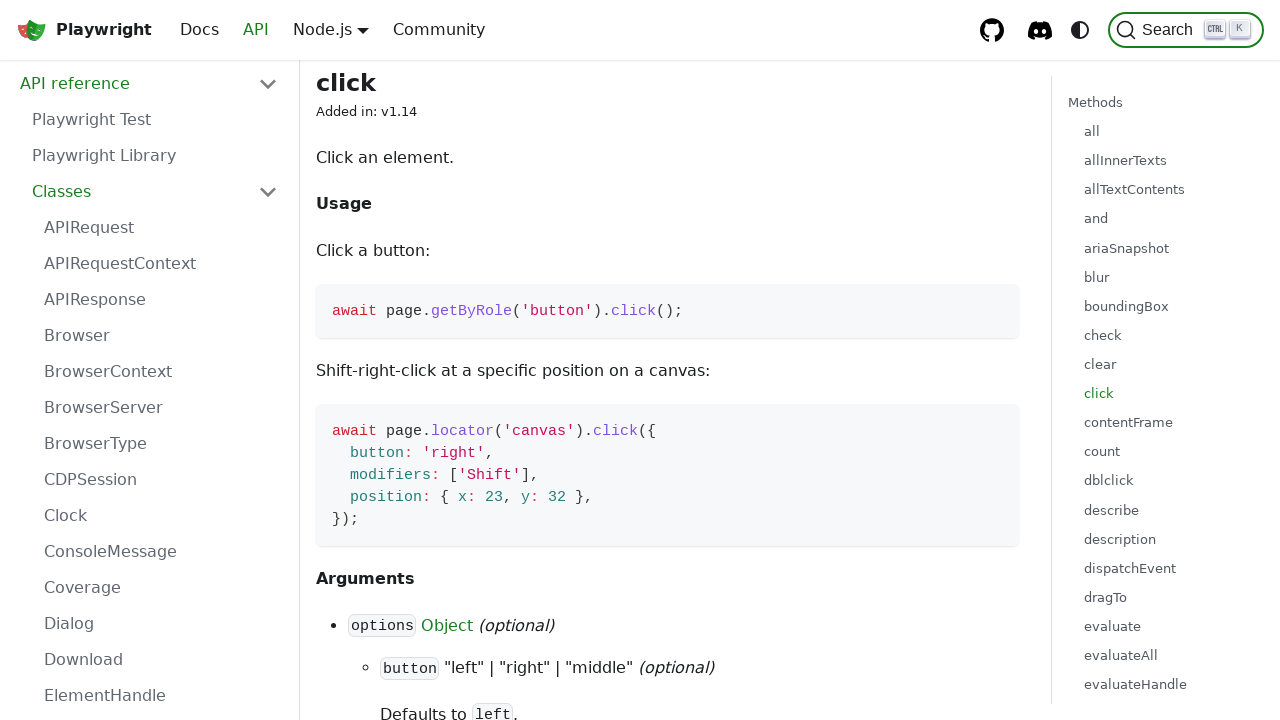